Tests adding a Nokia Lumia 1520 product to the shopping cart by opening the product in a new tab, clicking add to cart, accepting the confirmation alert, and verifying the item appears in the cart.

Starting URL: https://www.demoblaze.com/index.html

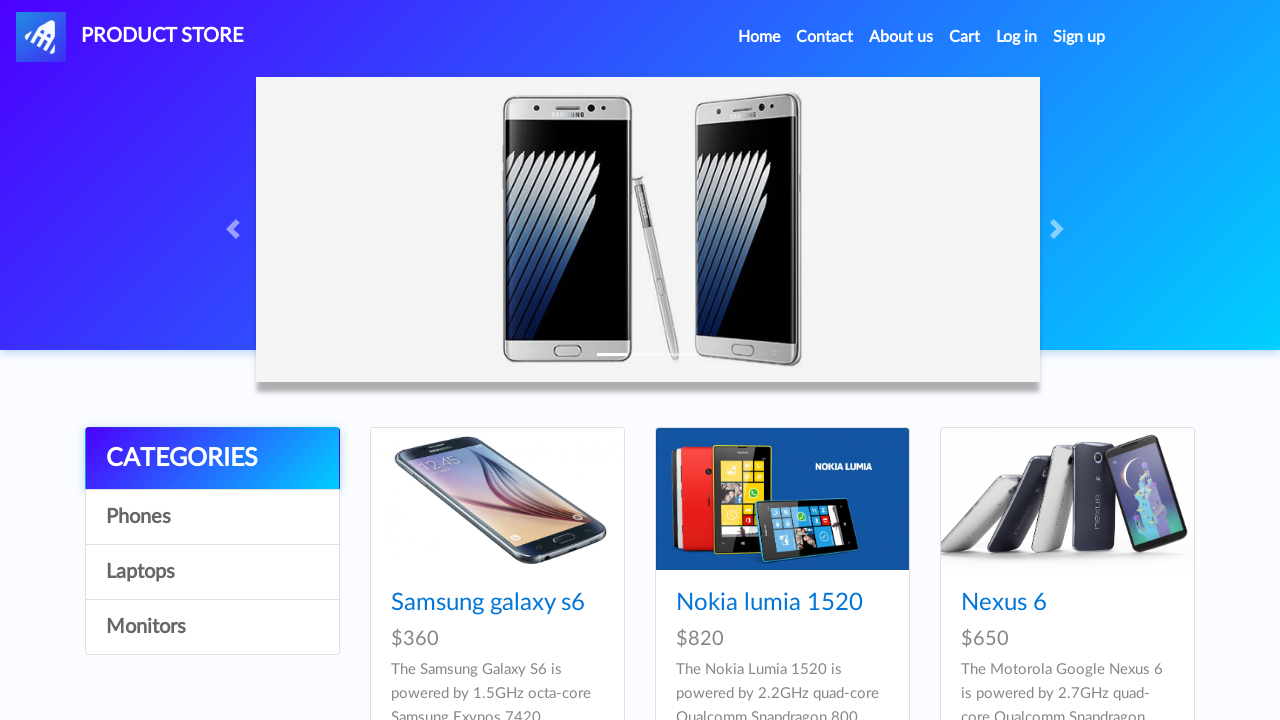

Located Nokia Lumia 1520 product link
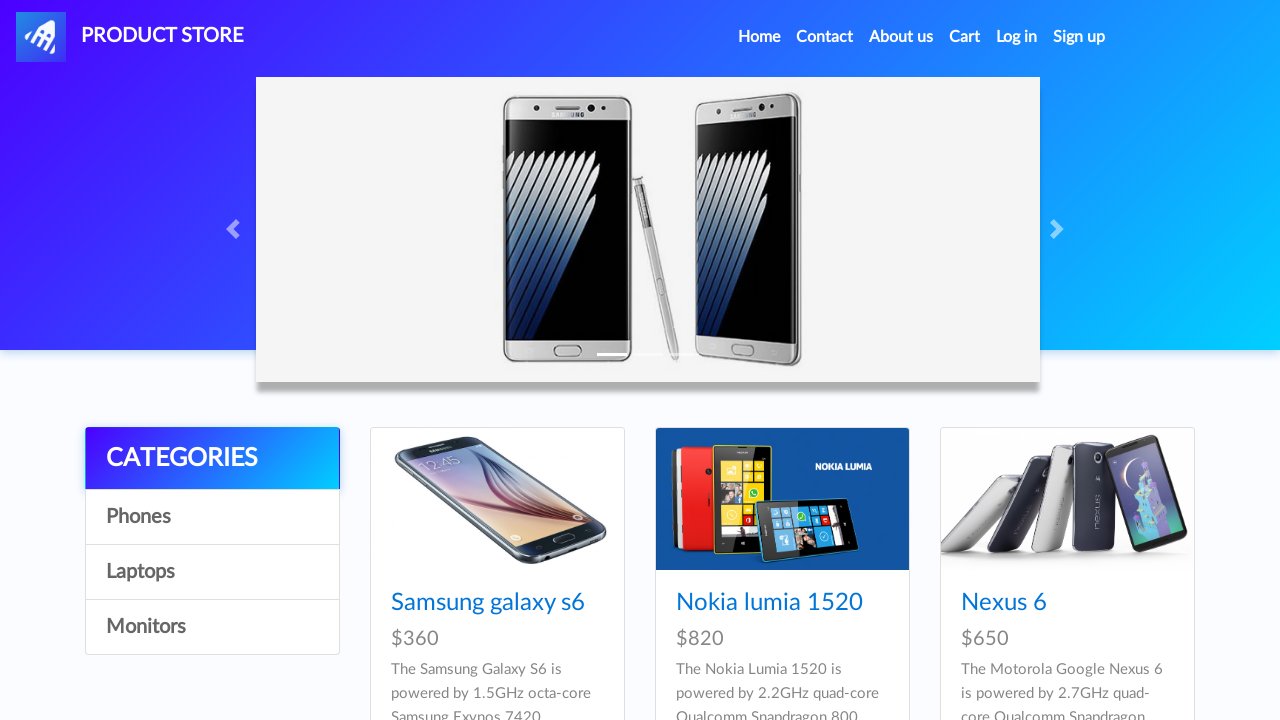

Opened Nokia Lumia 1520 product in new tab using Ctrl+click
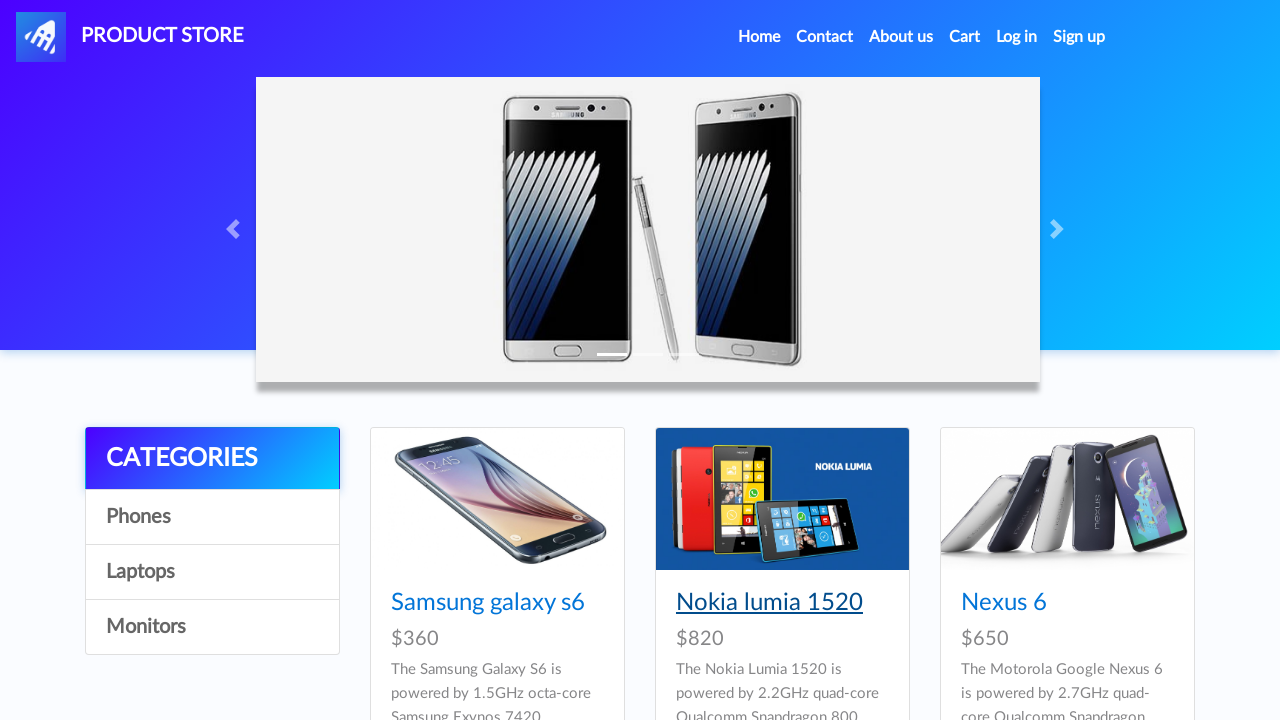

New product page loaded successfully
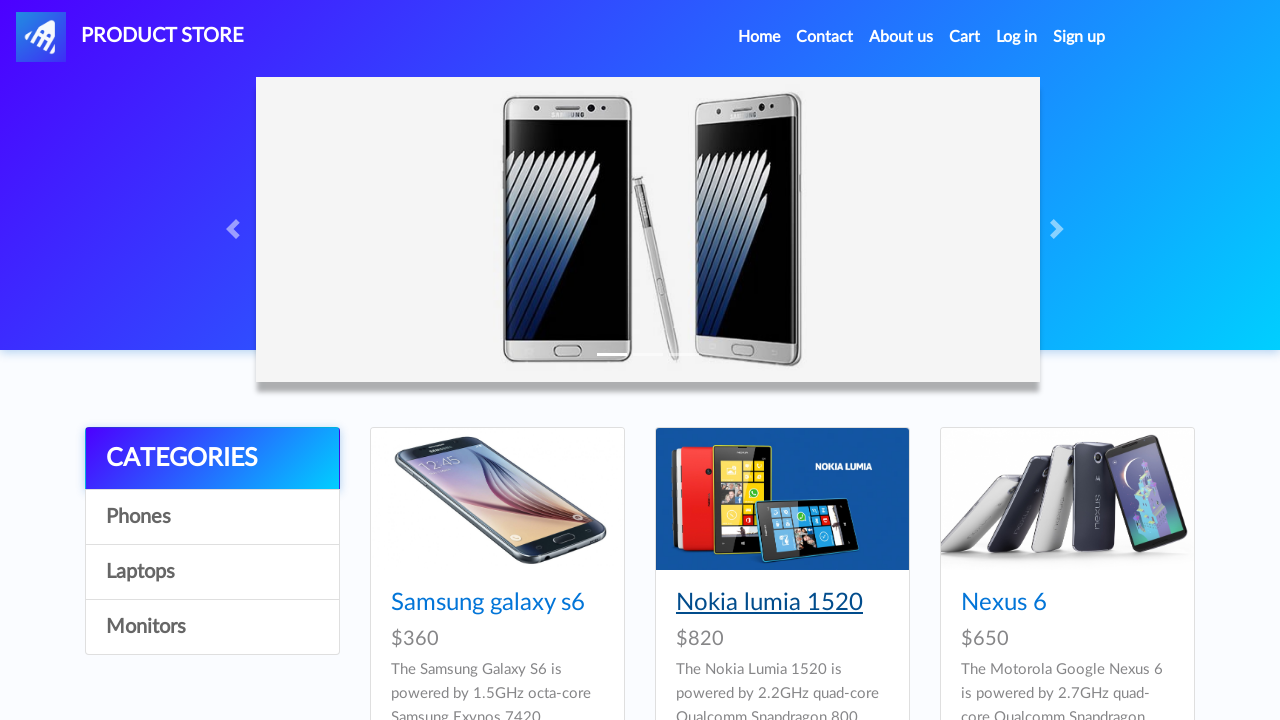

Clicked 'Add to Cart' button on product page at (610, 440) on a[onclick="addToCart(2)"]
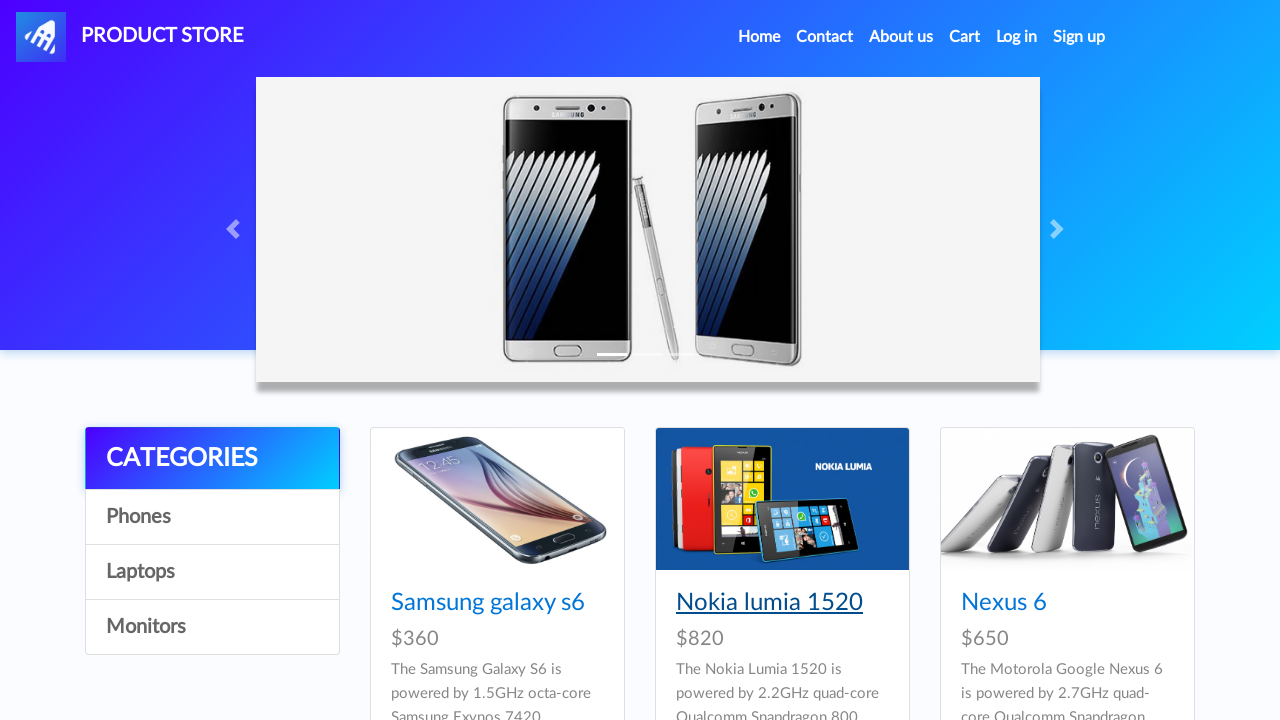

Accepted confirmation alert after adding to cart
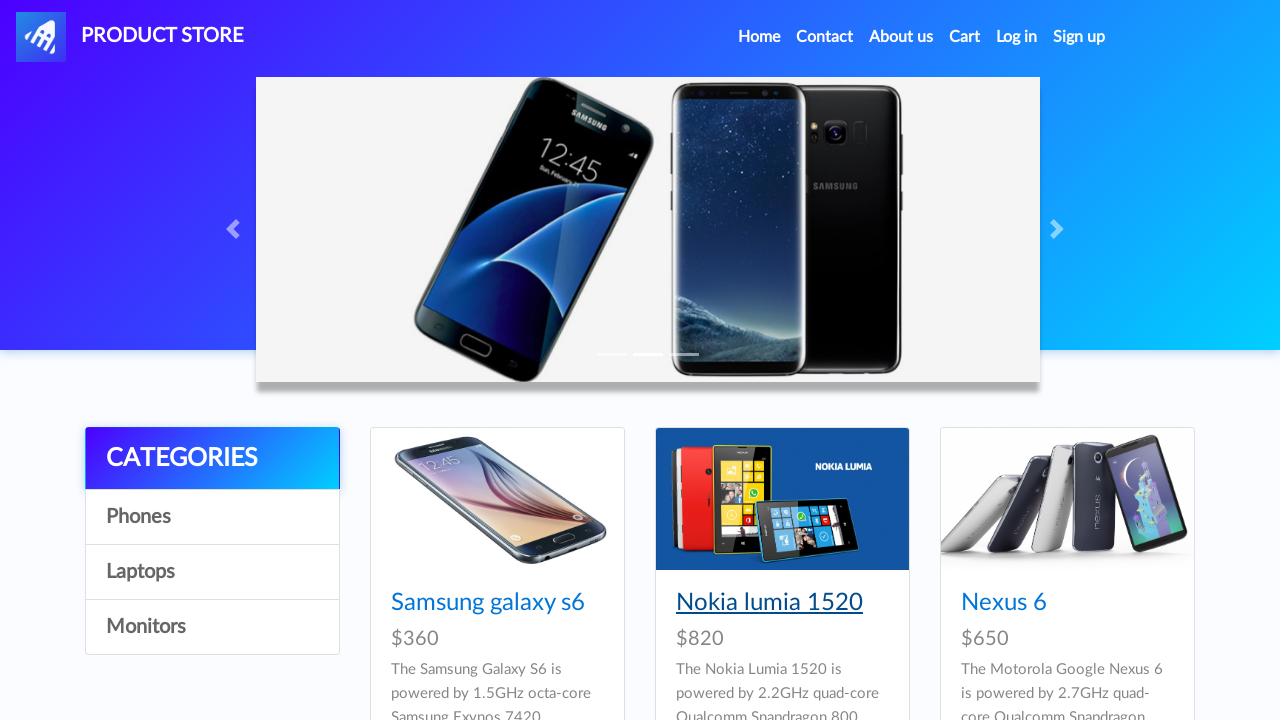

Closed product page tab
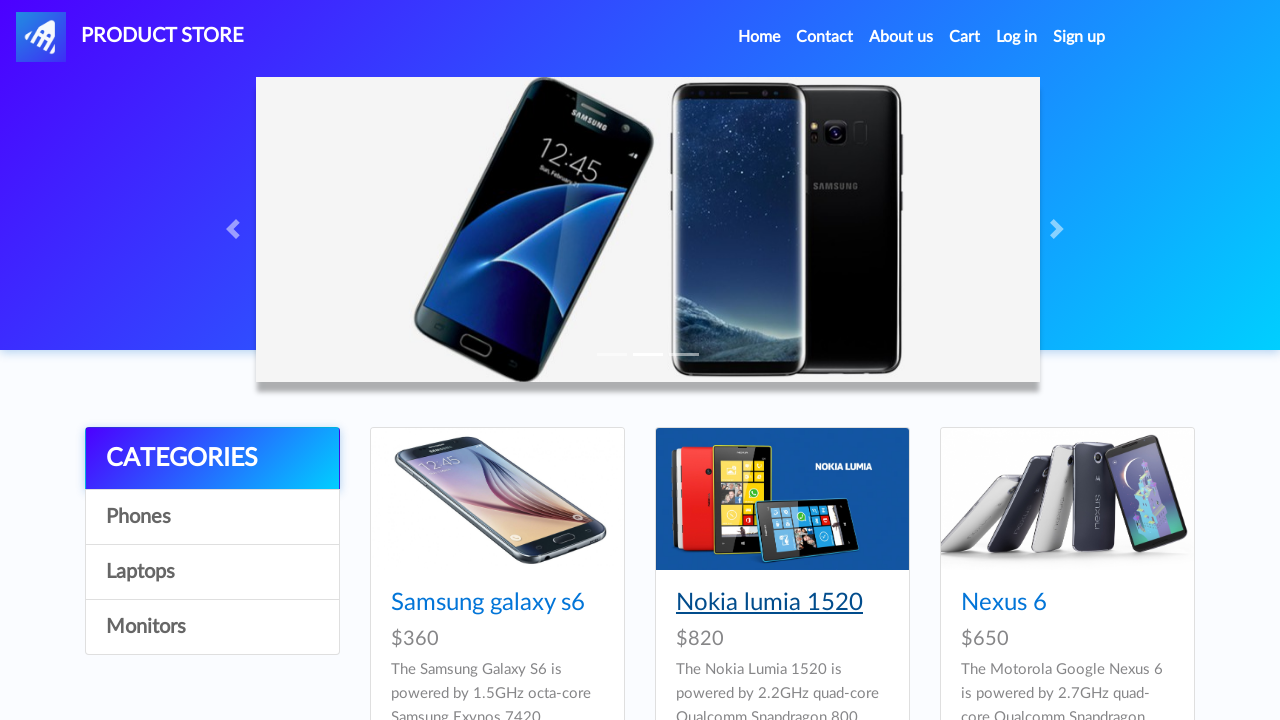

Clicked Cart link to view shopping cart at (965, 37) on #cartur
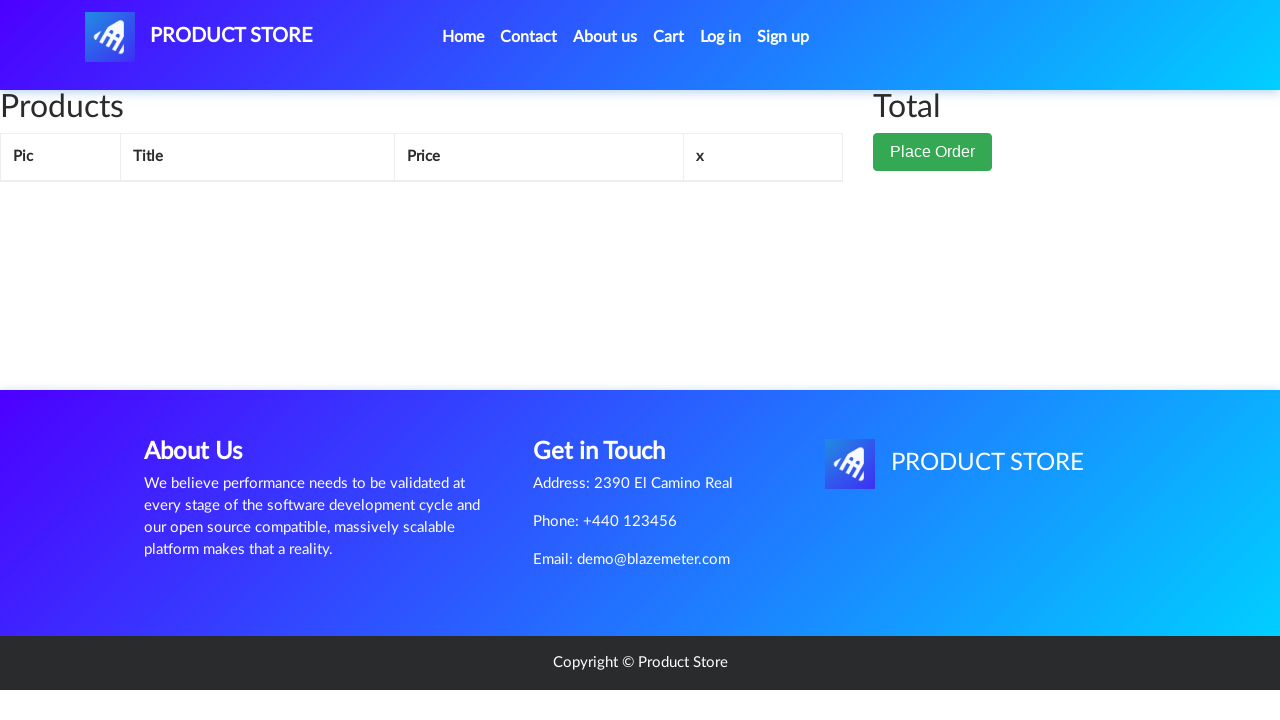

Located product item in shopping cart
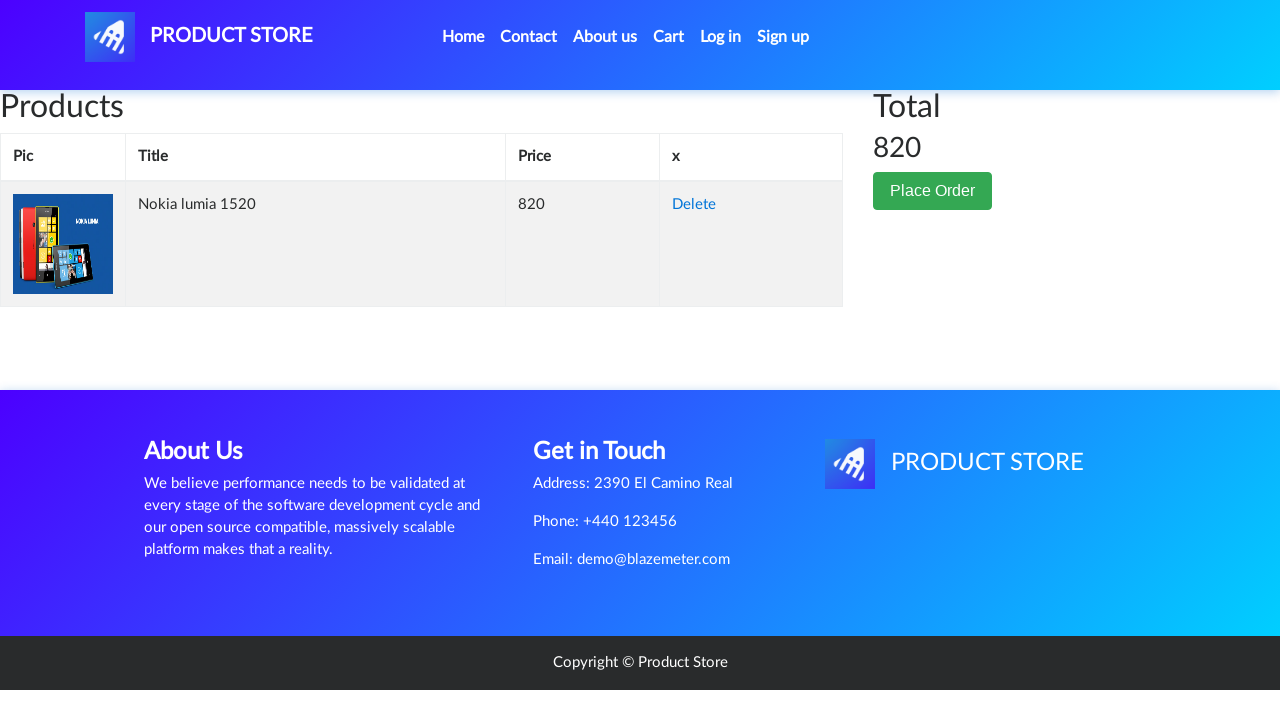

Verified Nokia lumia 1520 is present in shopping cart
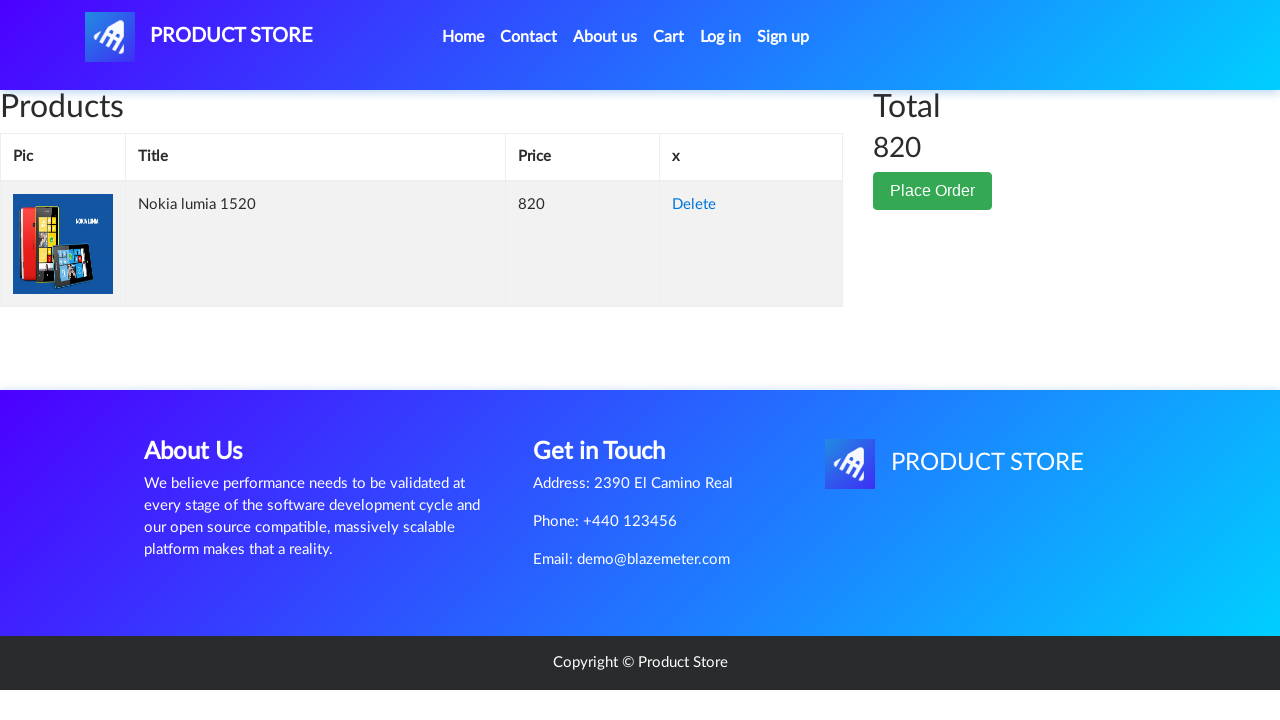

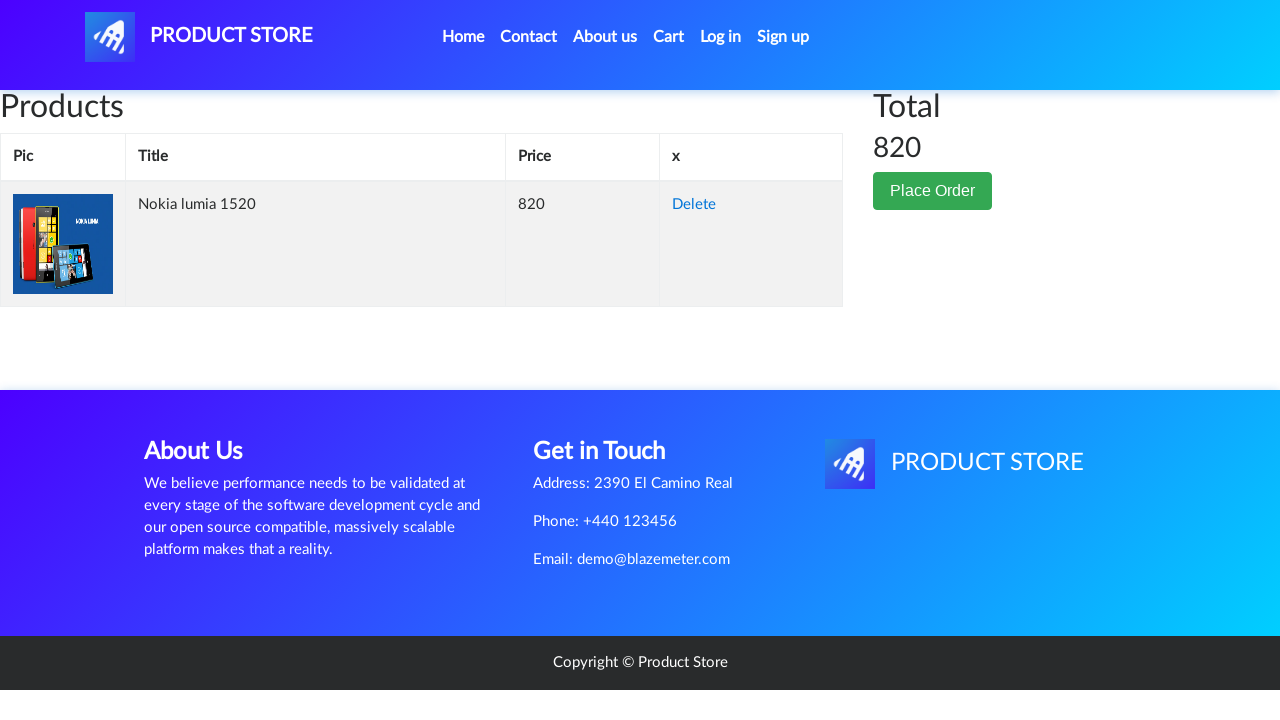